Tests the matrix multiplication website by loading the default matrices, clicking the multiply button, waiting for the animation to complete, and verifying the result matrix is displayed.

Starting URL: http://matrixmultiplication.xyz/

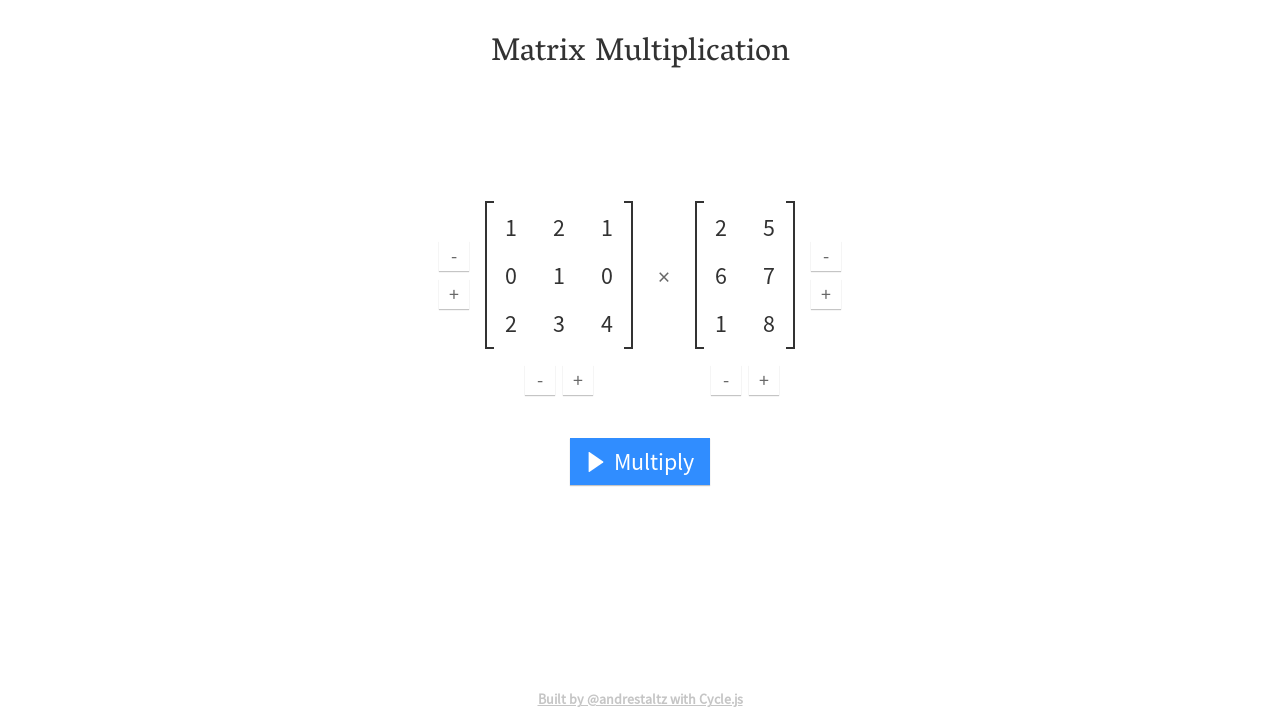

Waited for matrix input fields to load
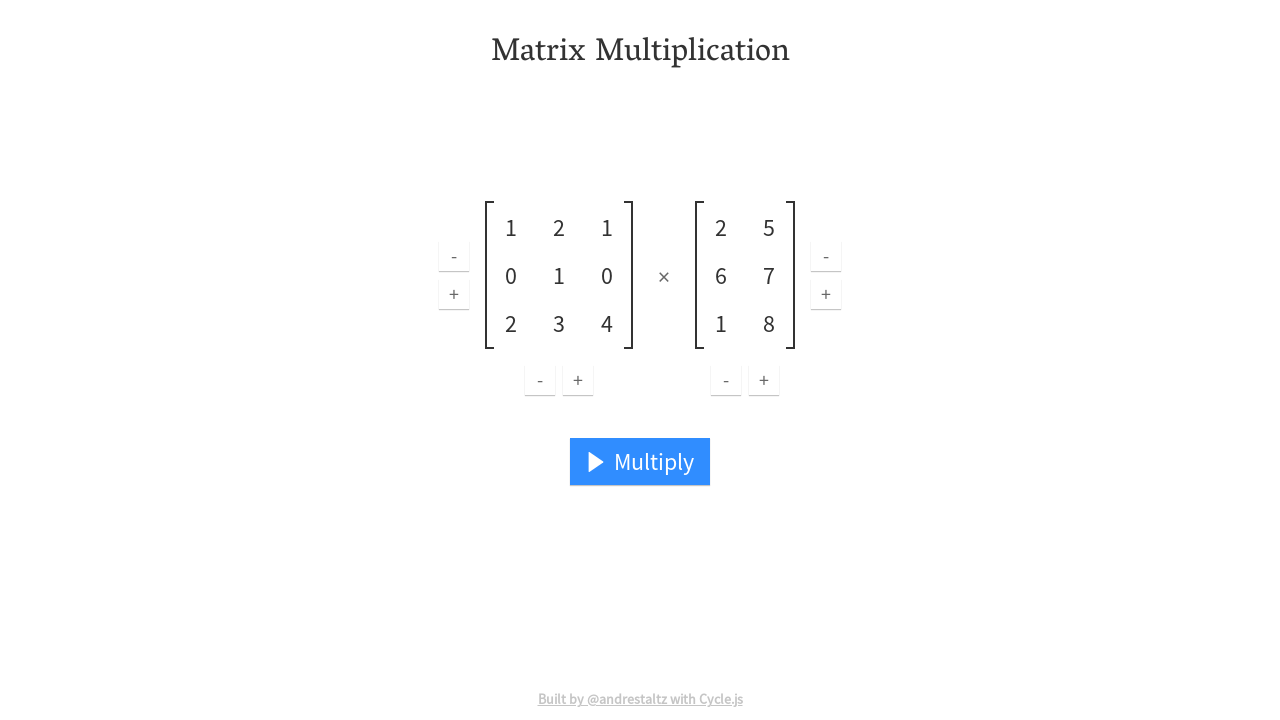

Clicked multiply button to start animation at (640, 462) on .multiply
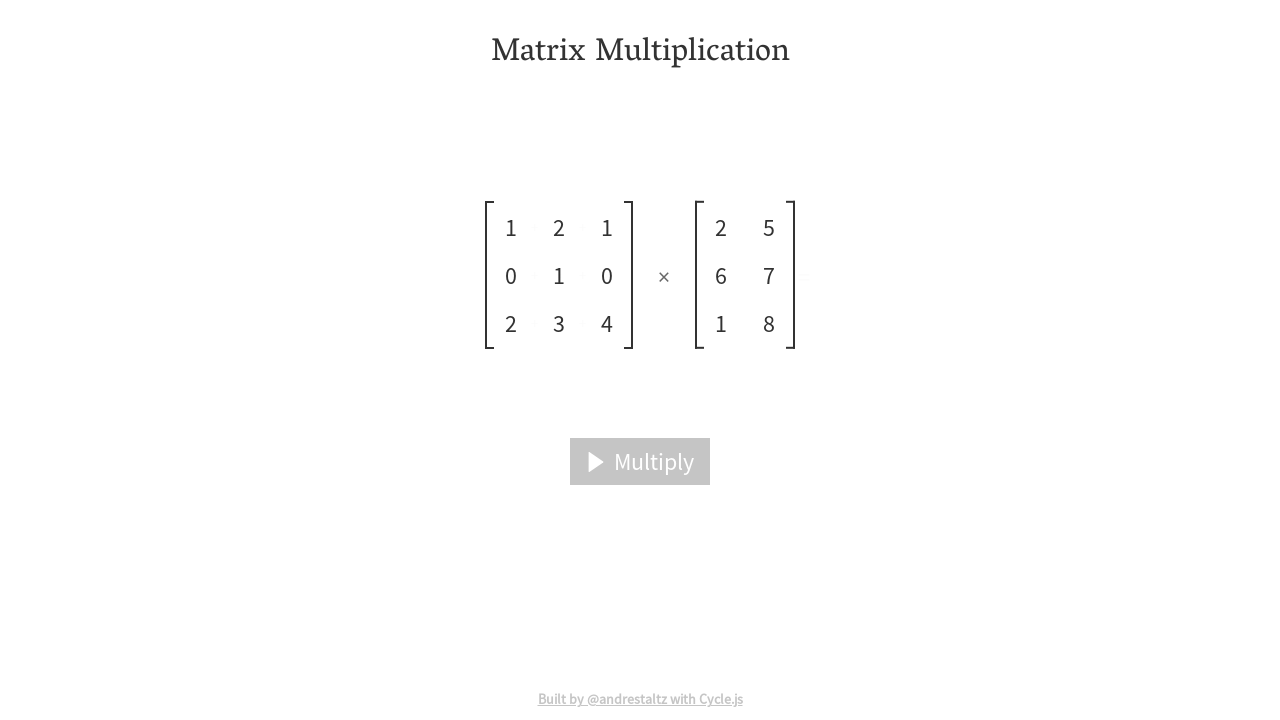

Waited for end button to appear after animation started
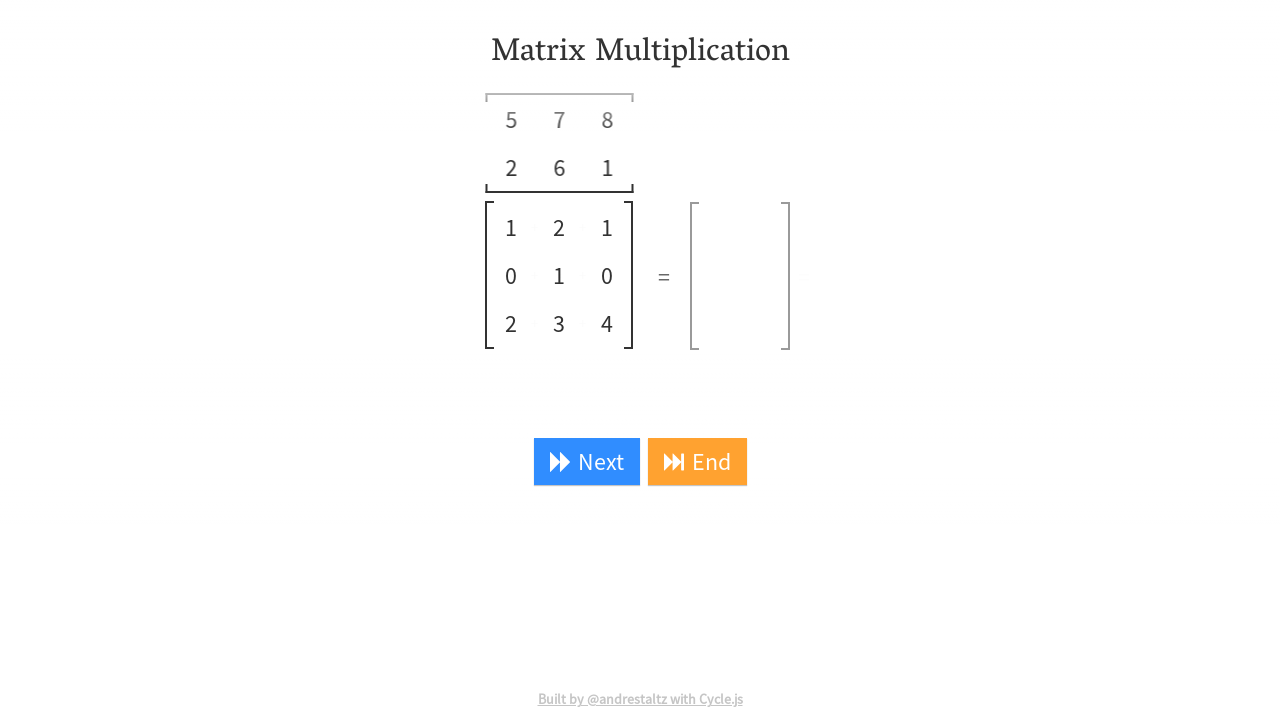

Clicked end button at (697, 462) on .end
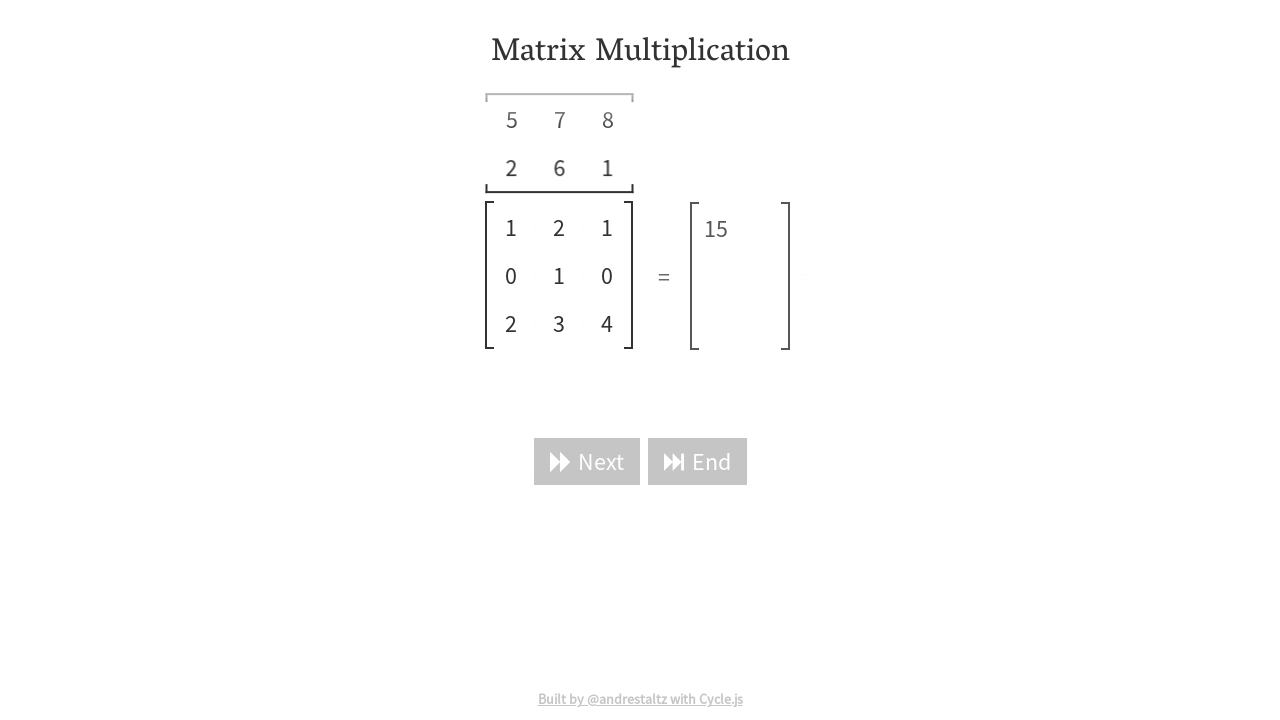

Waited for reset button to appear, indicating multiplication is complete
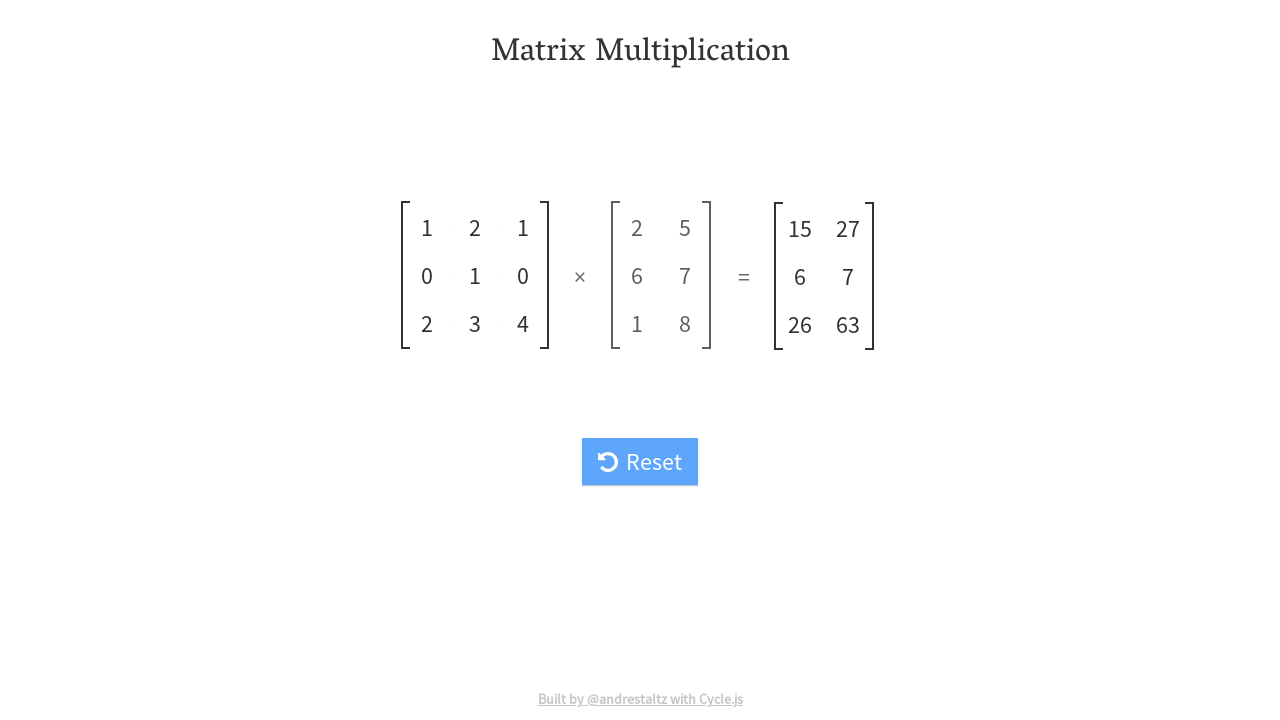

Verified result matrix is displayed
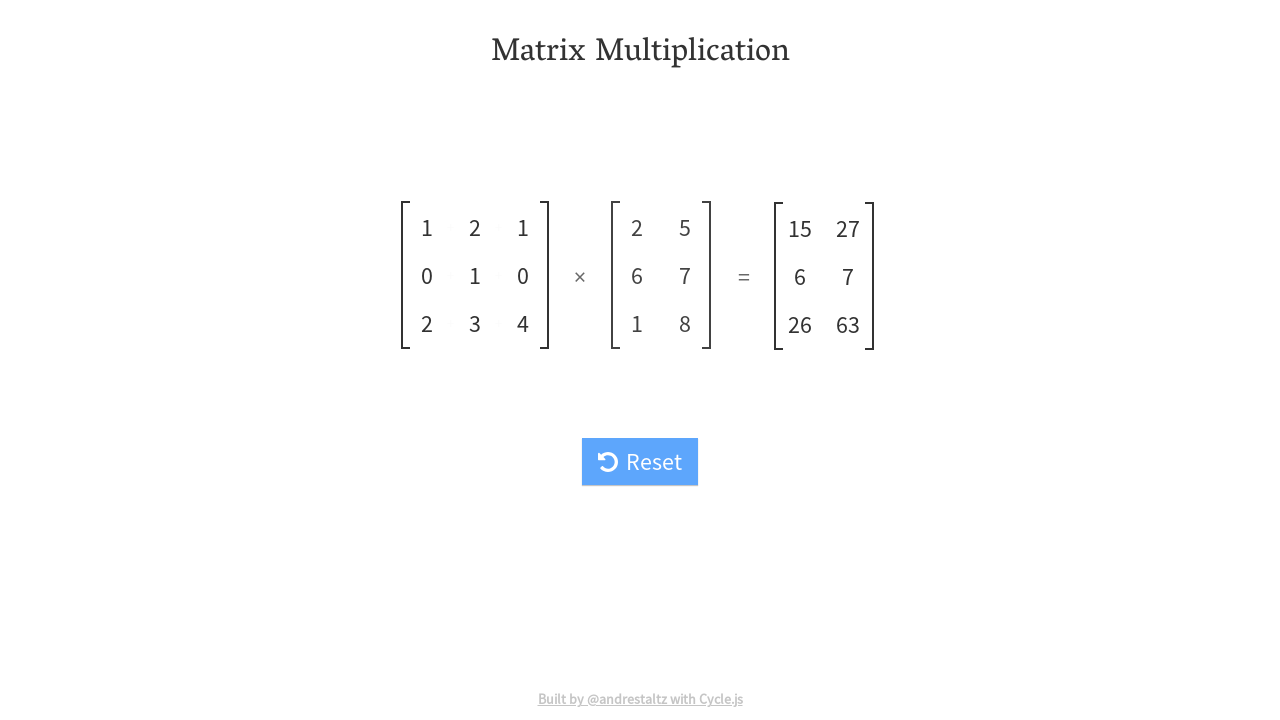

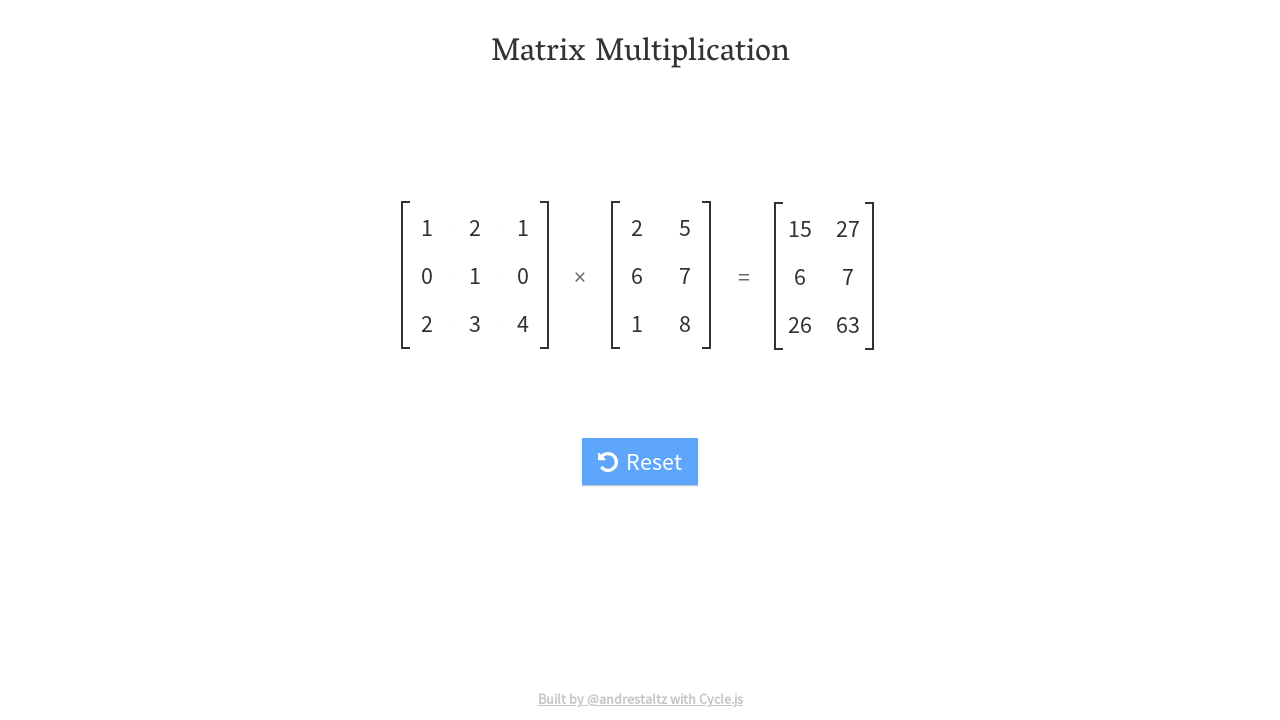